Verifies the 'Automation and Optimization' section title and details are displayed

Starting URL: https://www.recodesolutions.com

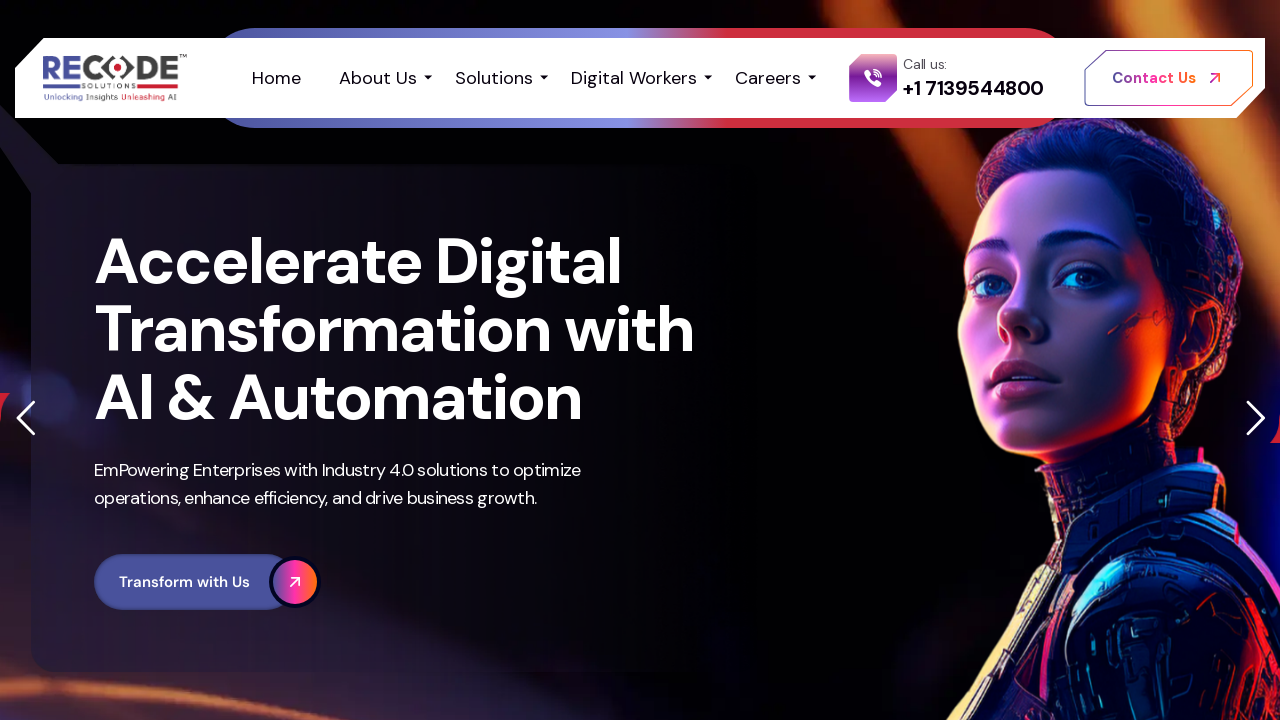

Located 'Automation and Optimization' section title element
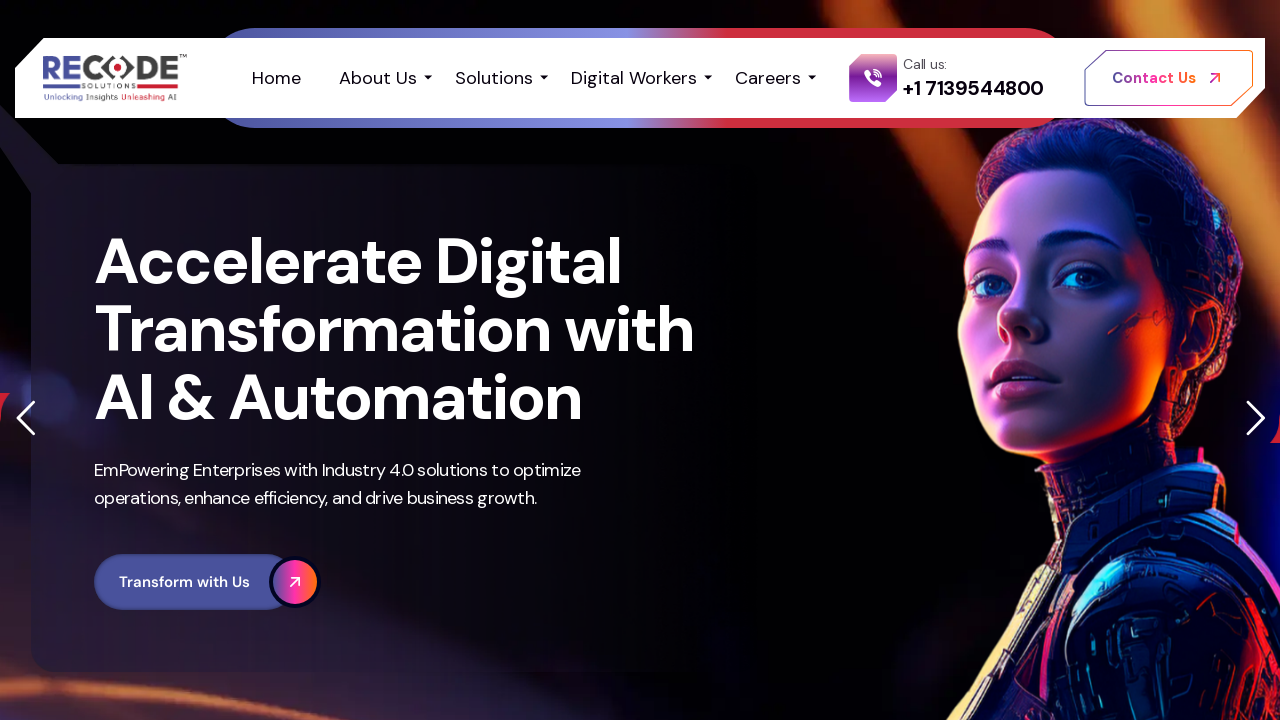

Scrolled 'Automation and Optimization' title into view
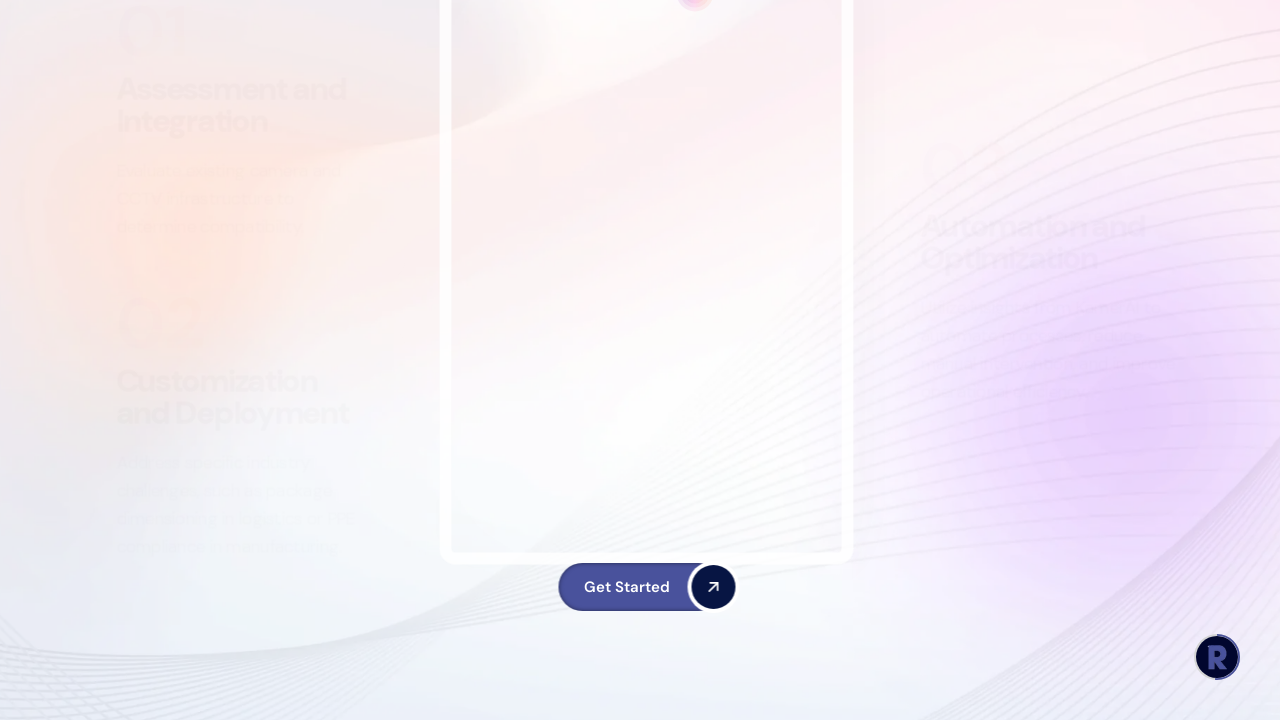

'Automation and Optimization' title is now visible
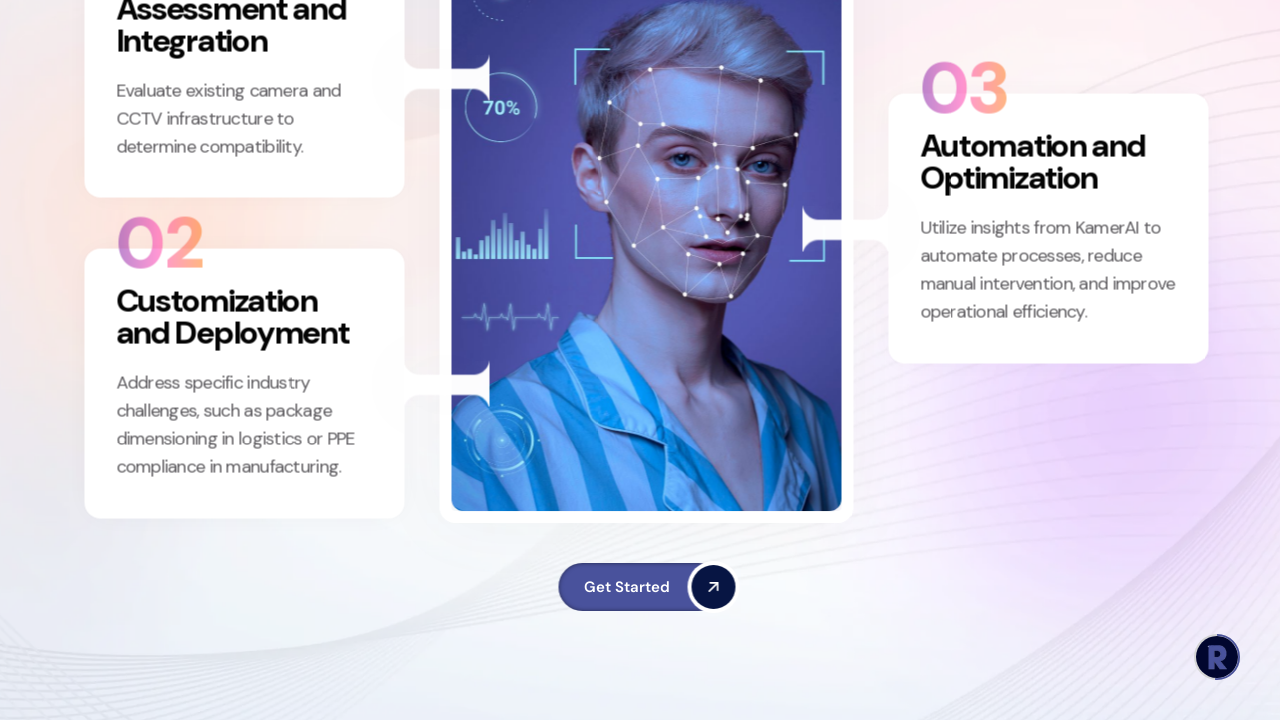

Located 'Utilize insights from KamerAI' details element
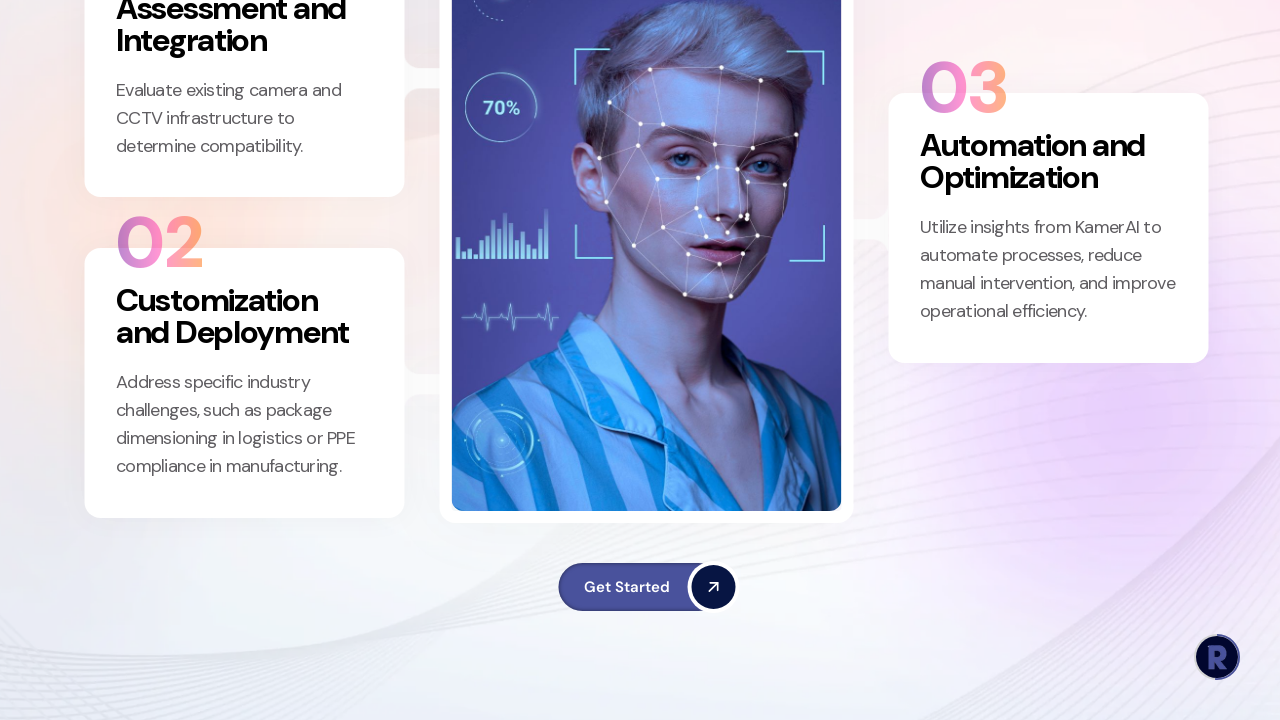

Details section with 'Utilize insights from KamerAI' is now visible
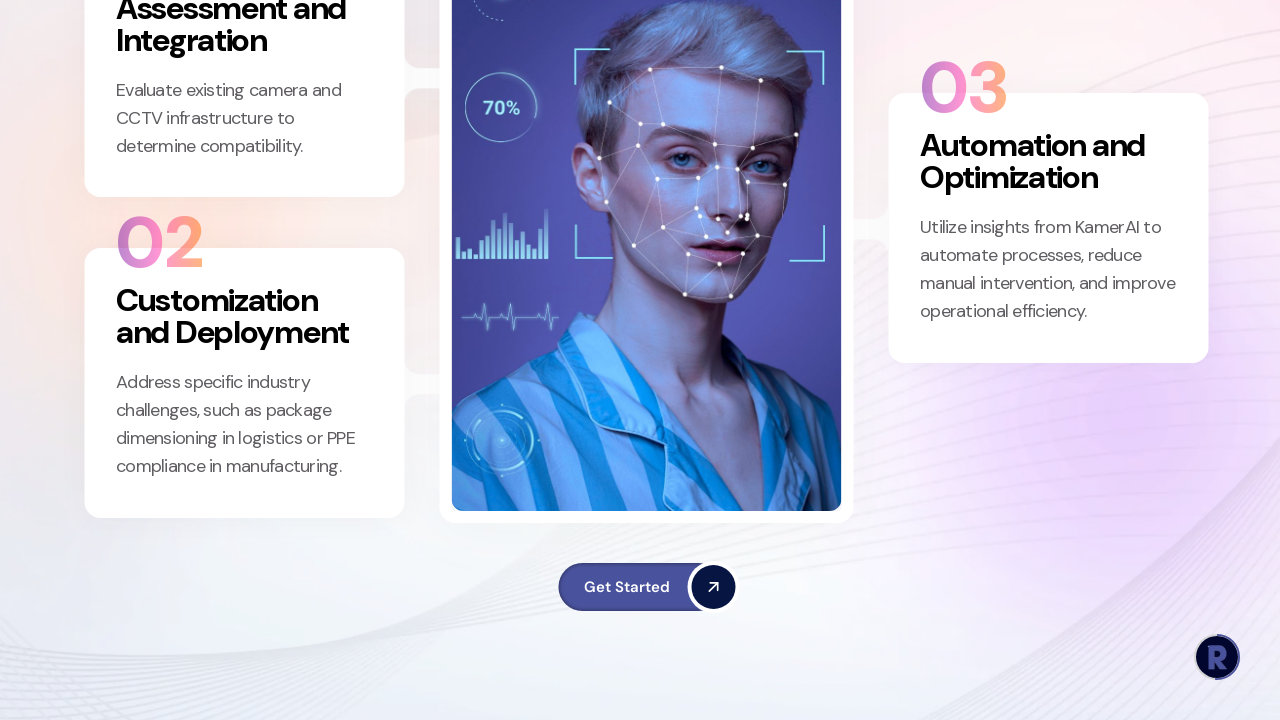

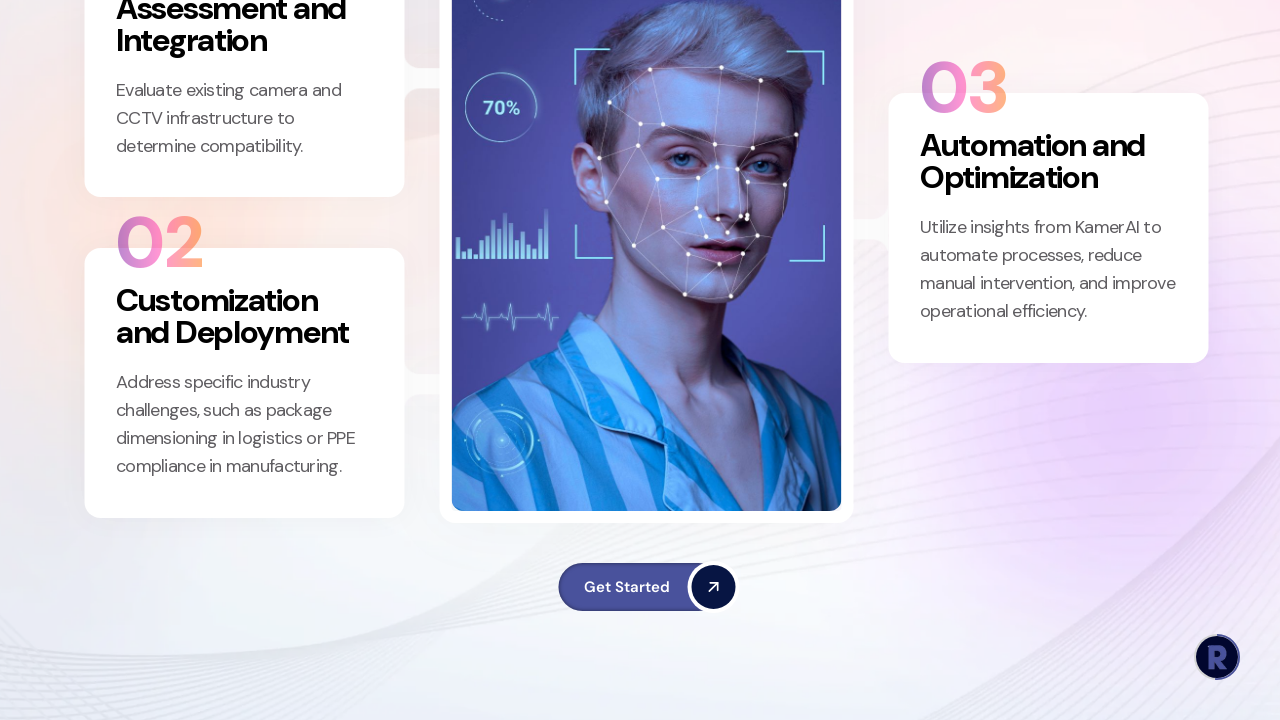